Tests dynamic properties on a demo page by verifying that a button becomes enabled after 5 seconds, a hidden element becomes visible, and a button's color changes over time.

Starting URL: https://demoqa.com/dynamic-properties

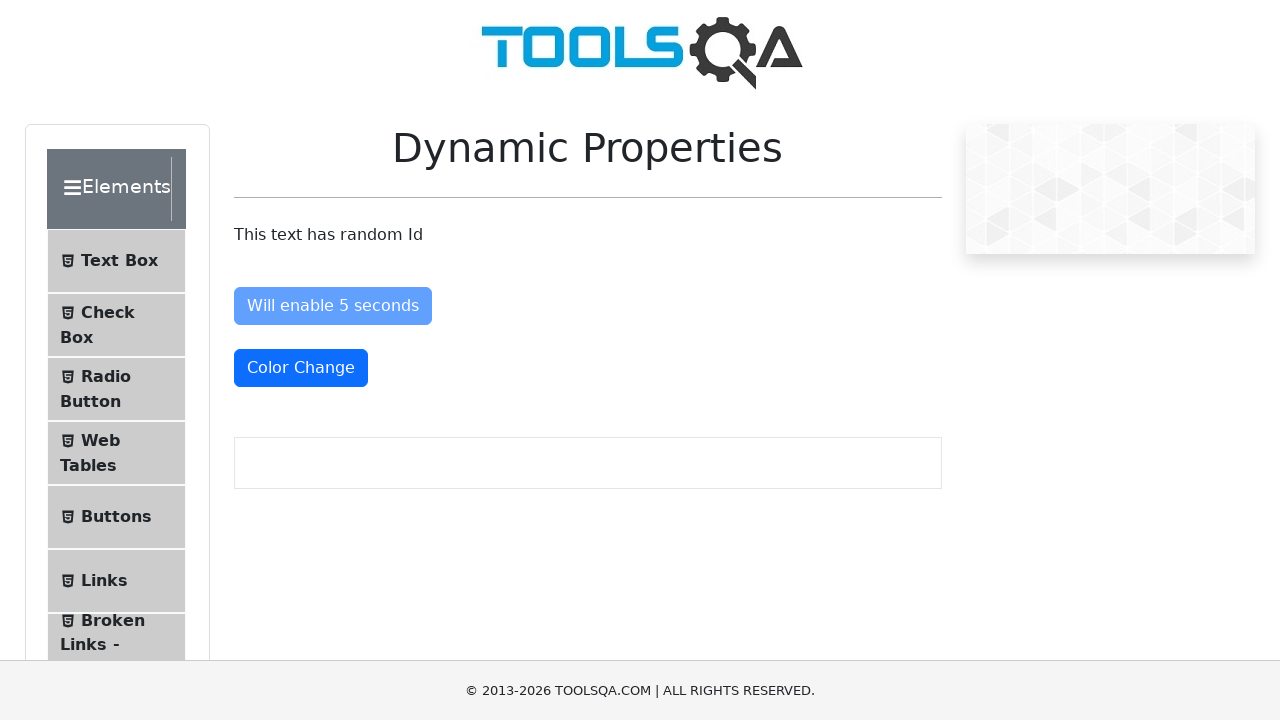

Navigated to dynamic properties demo page
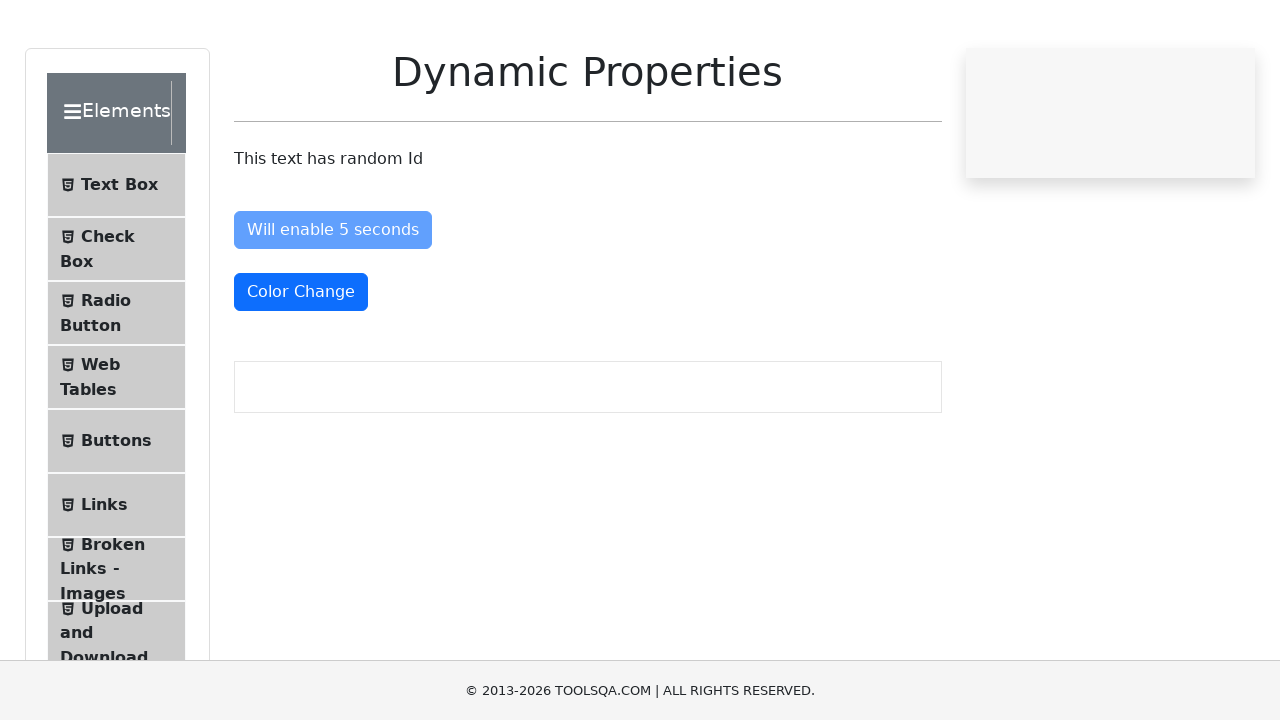

Captured initial color of color change button
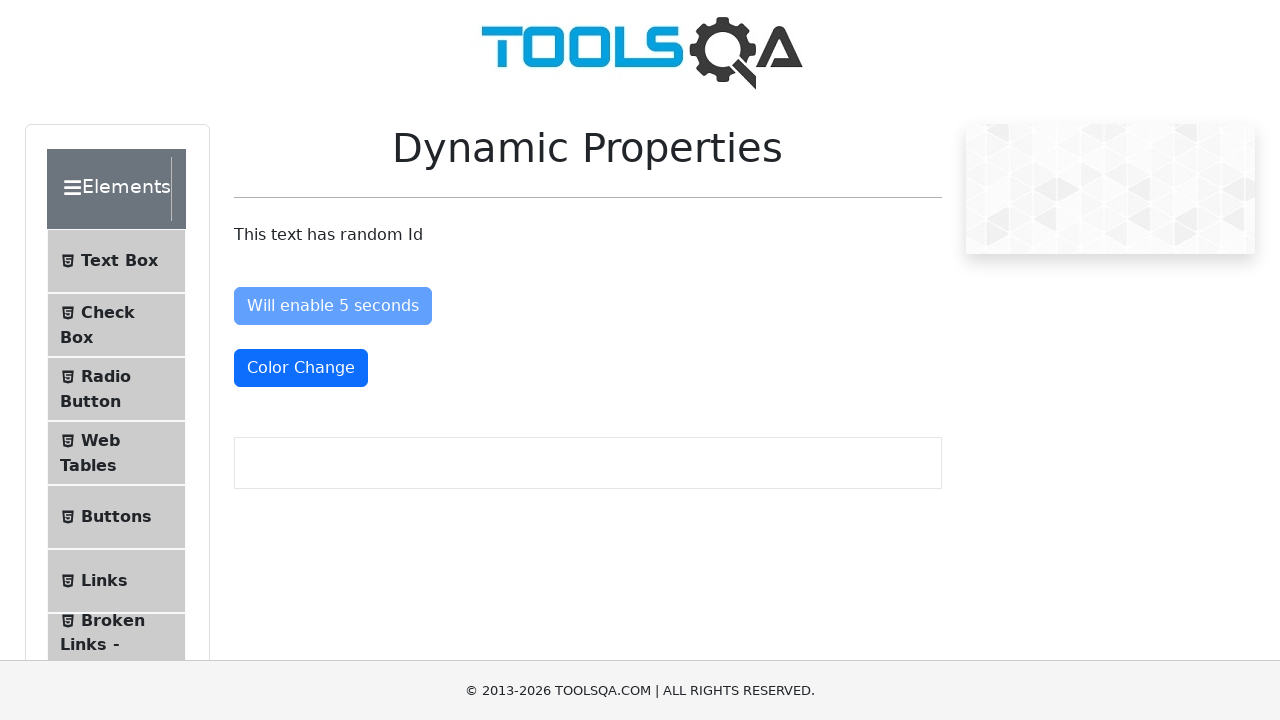

Verified button is initially disabled
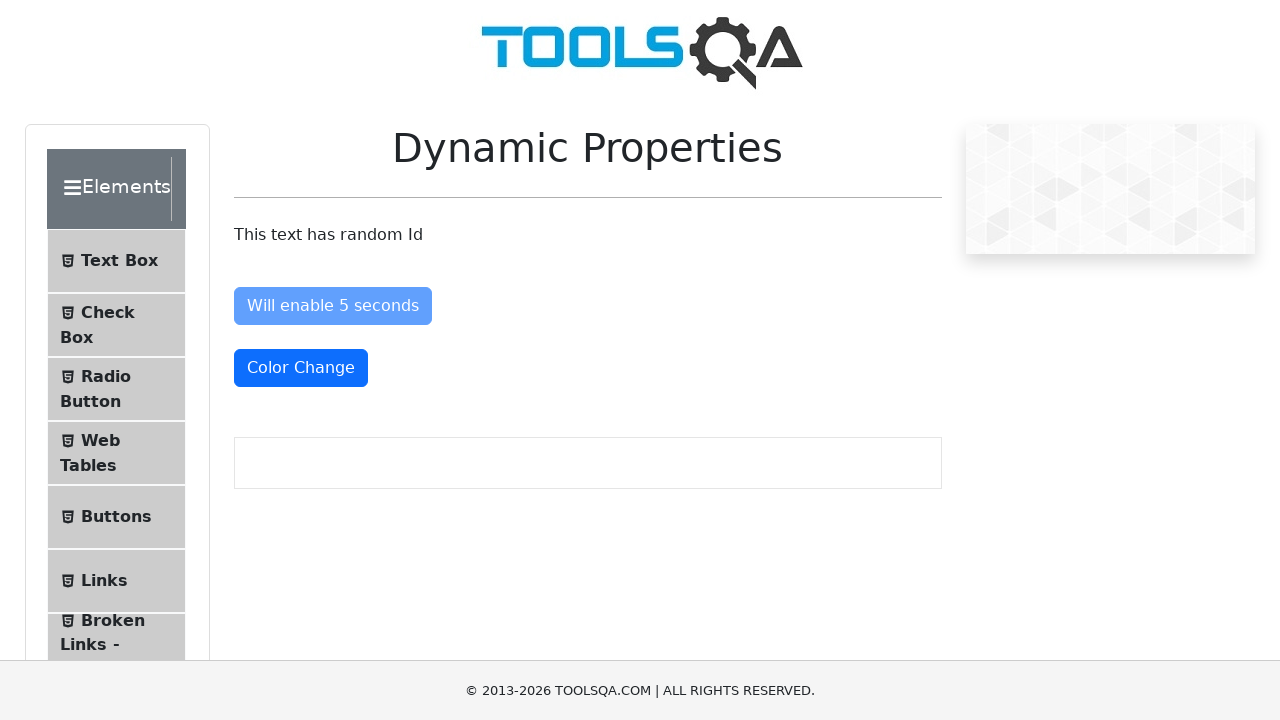

Verified visibleAfter element is not visible initially
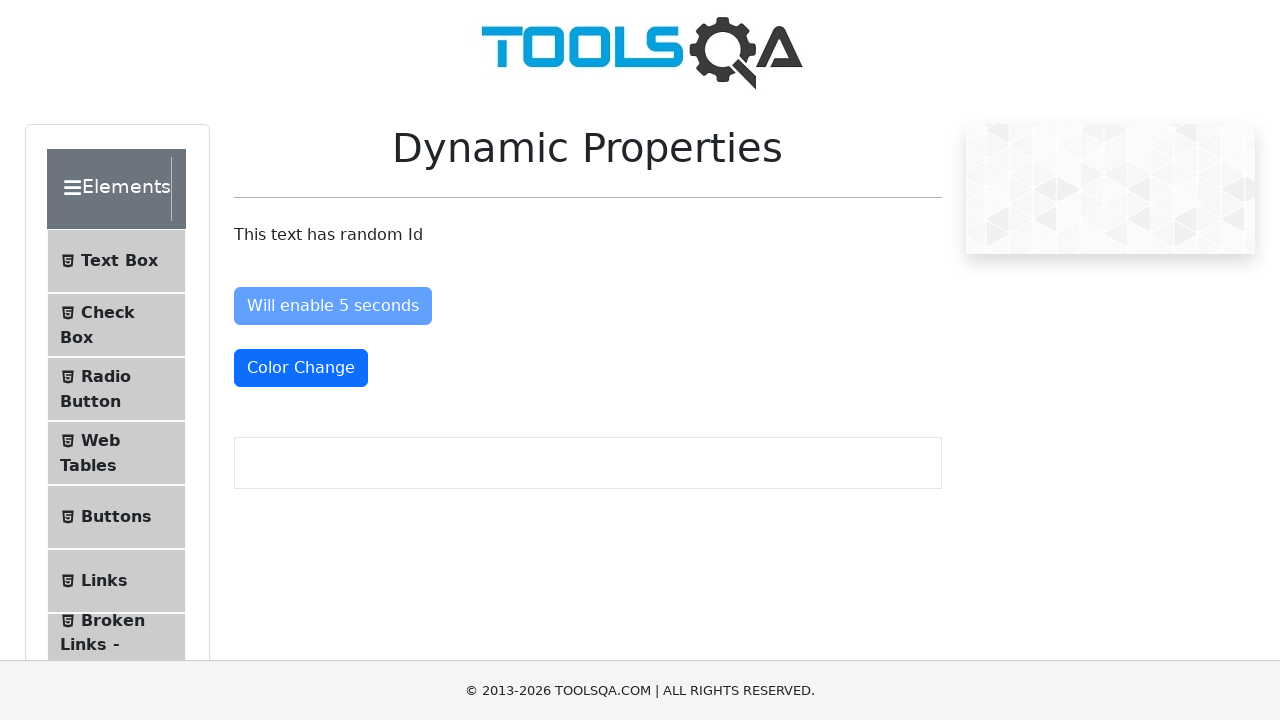

Waited 5.1 seconds for dynamic properties to change
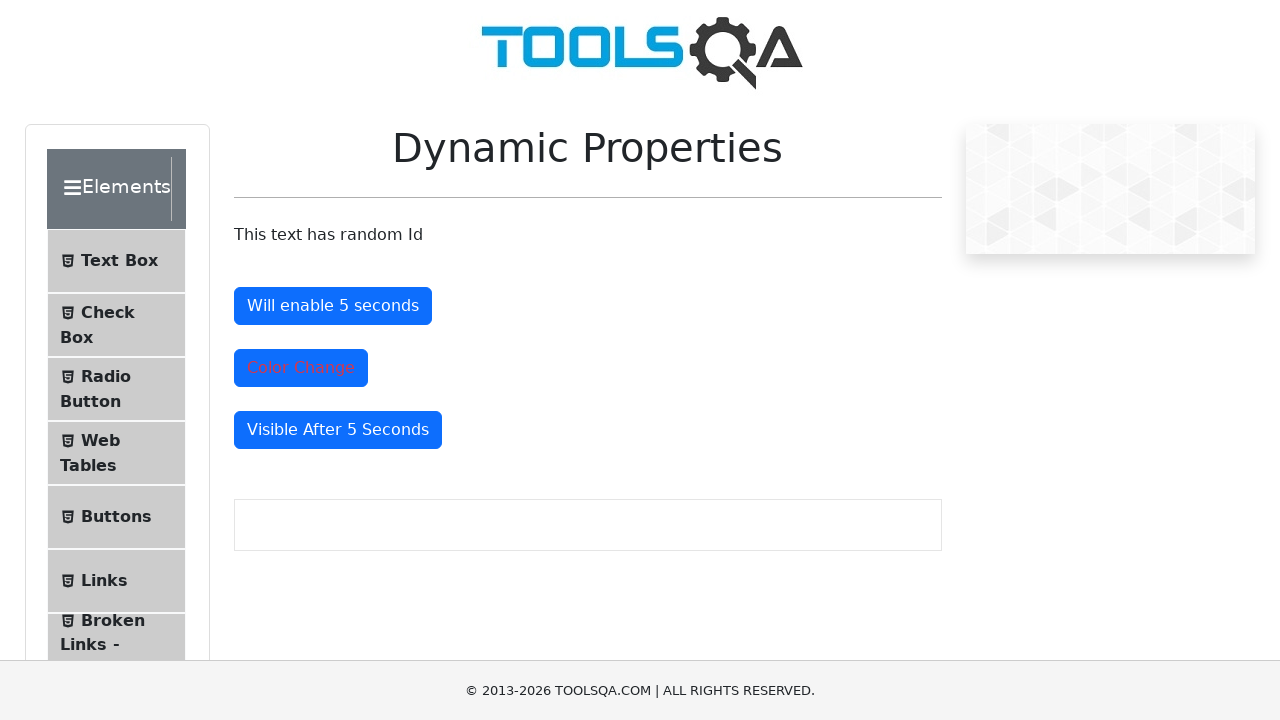

Verified button is now enabled after 5 seconds
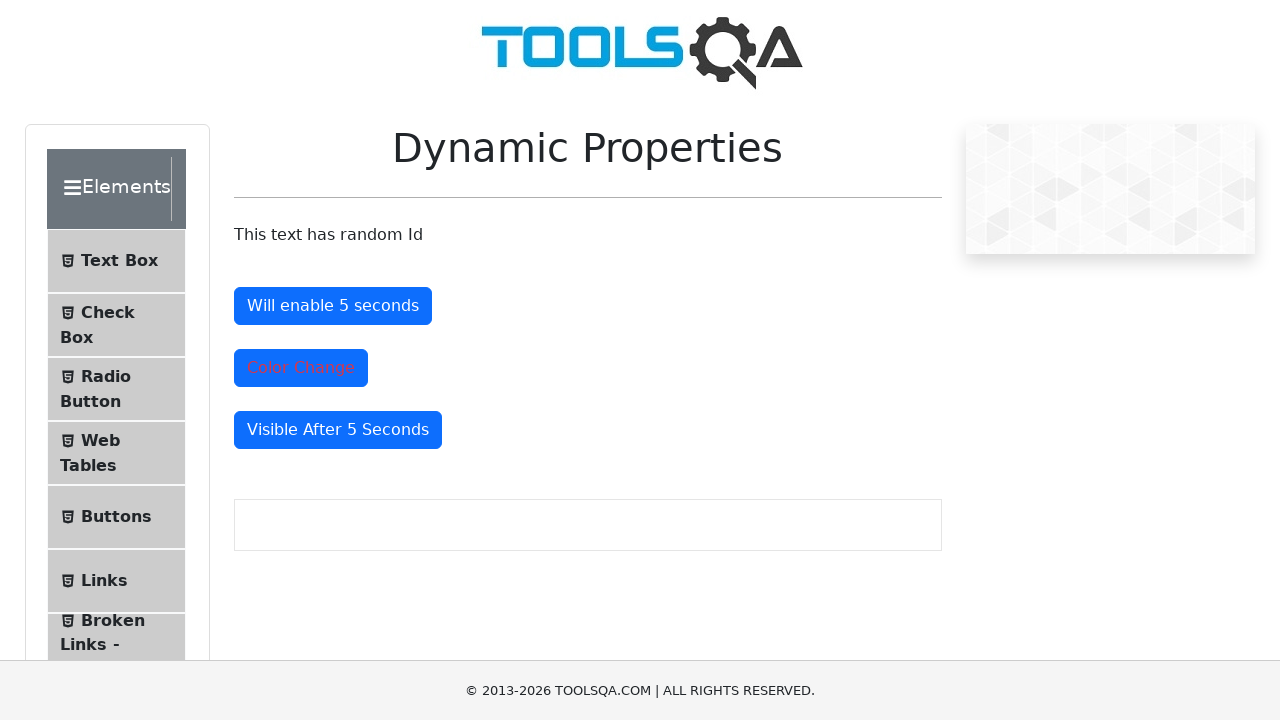

Waited for visibleAfter element to become visible
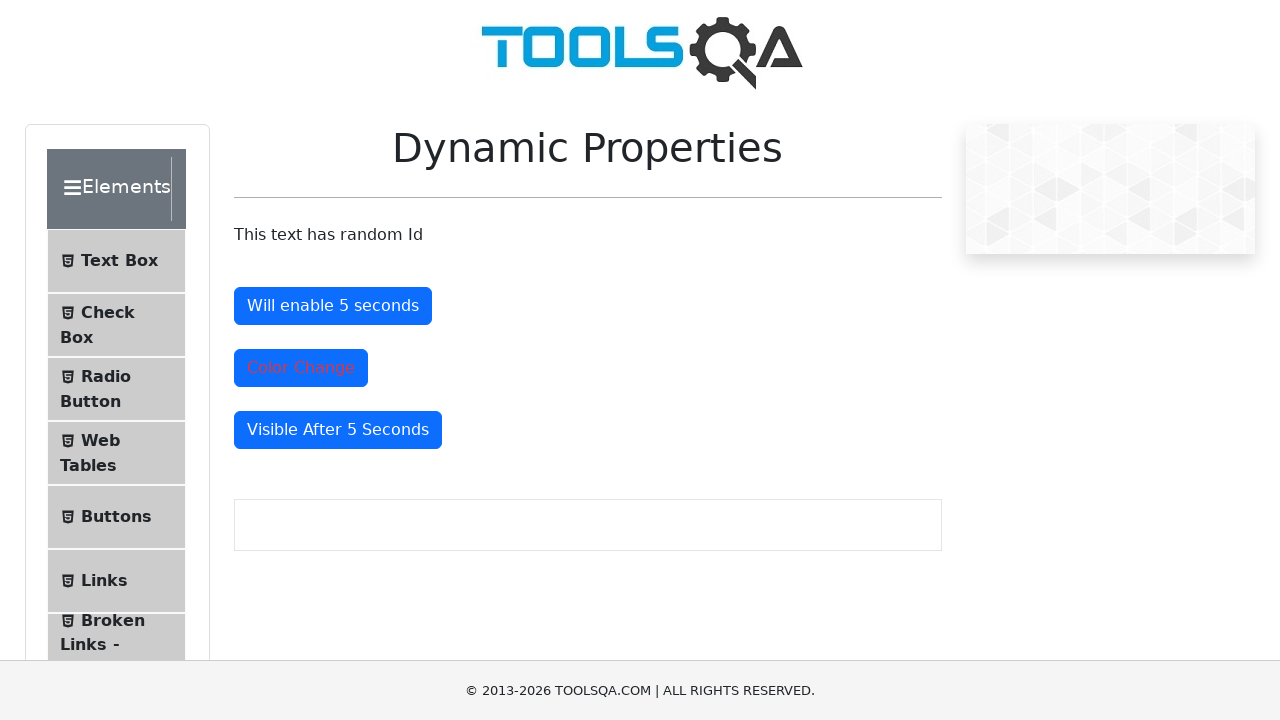

Verified visibleAfter element is now visible
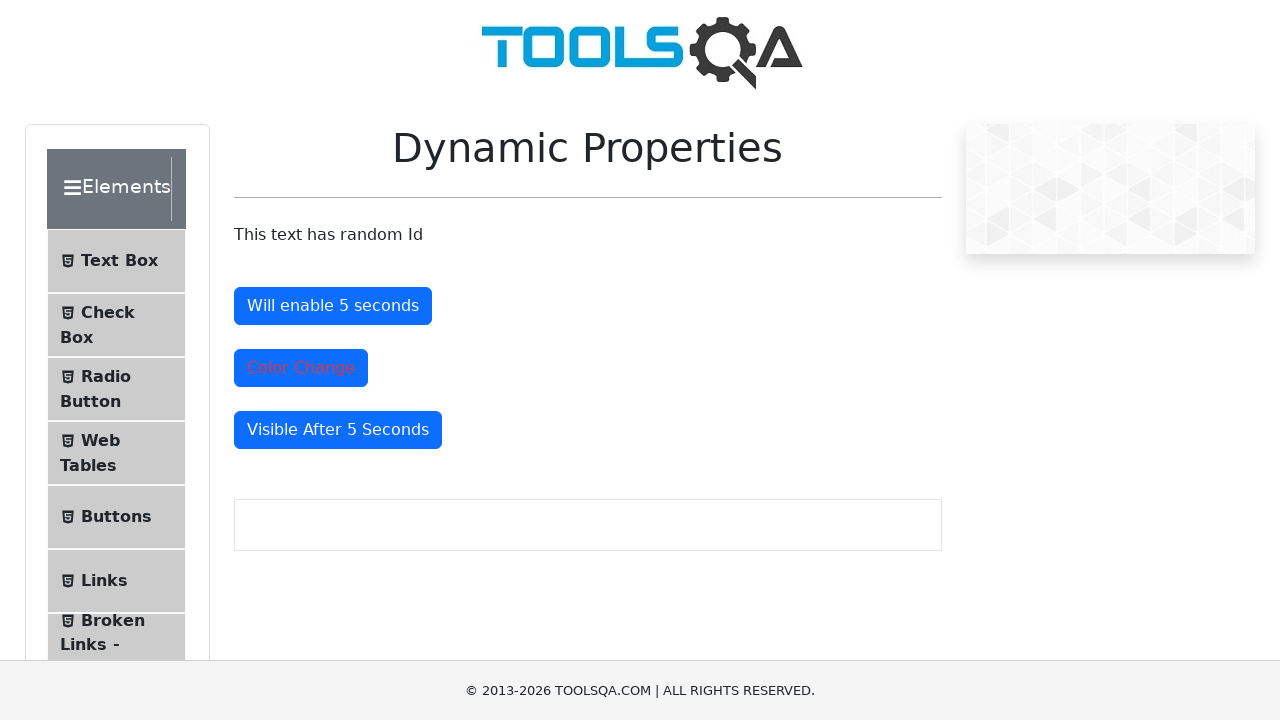

Captured new color of color change button
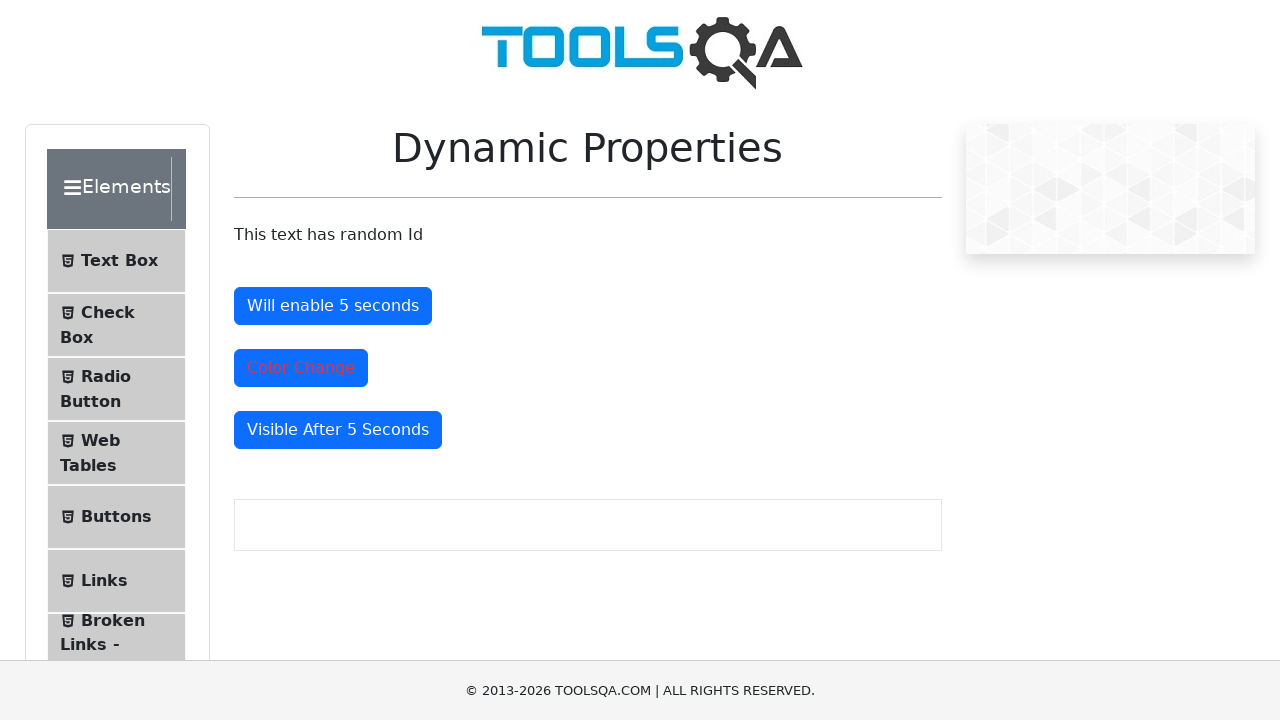

Verified button color has changed from initial state
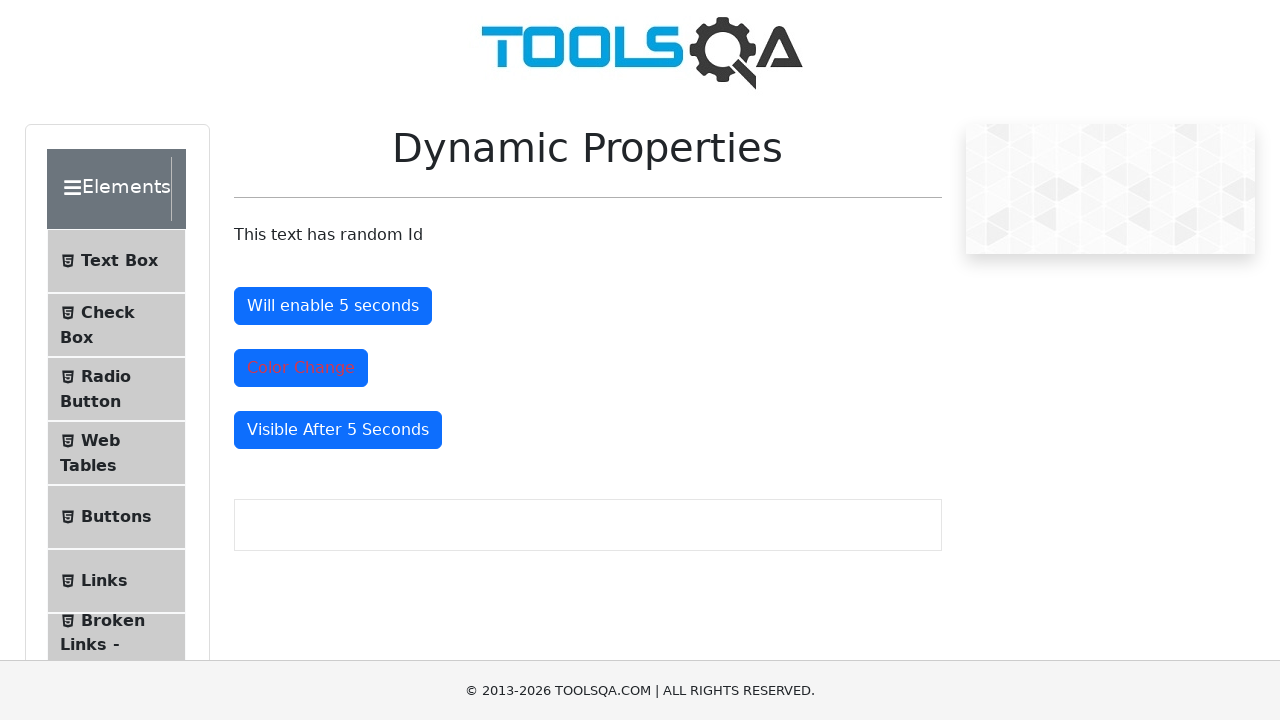

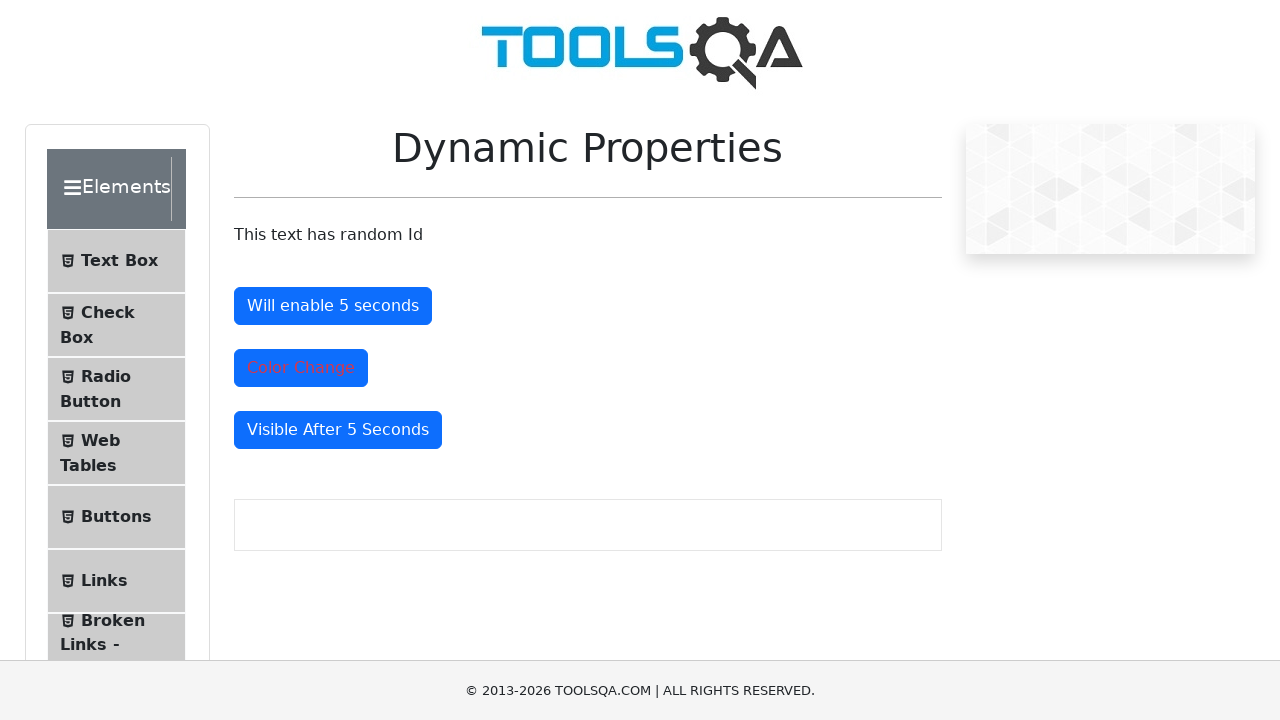